Tests multiple browser window handling by clicking a link that opens a new window, switching to the new window, and verifying the page titles of both windows.

Starting URL: https://practice.cydeo.com/windows

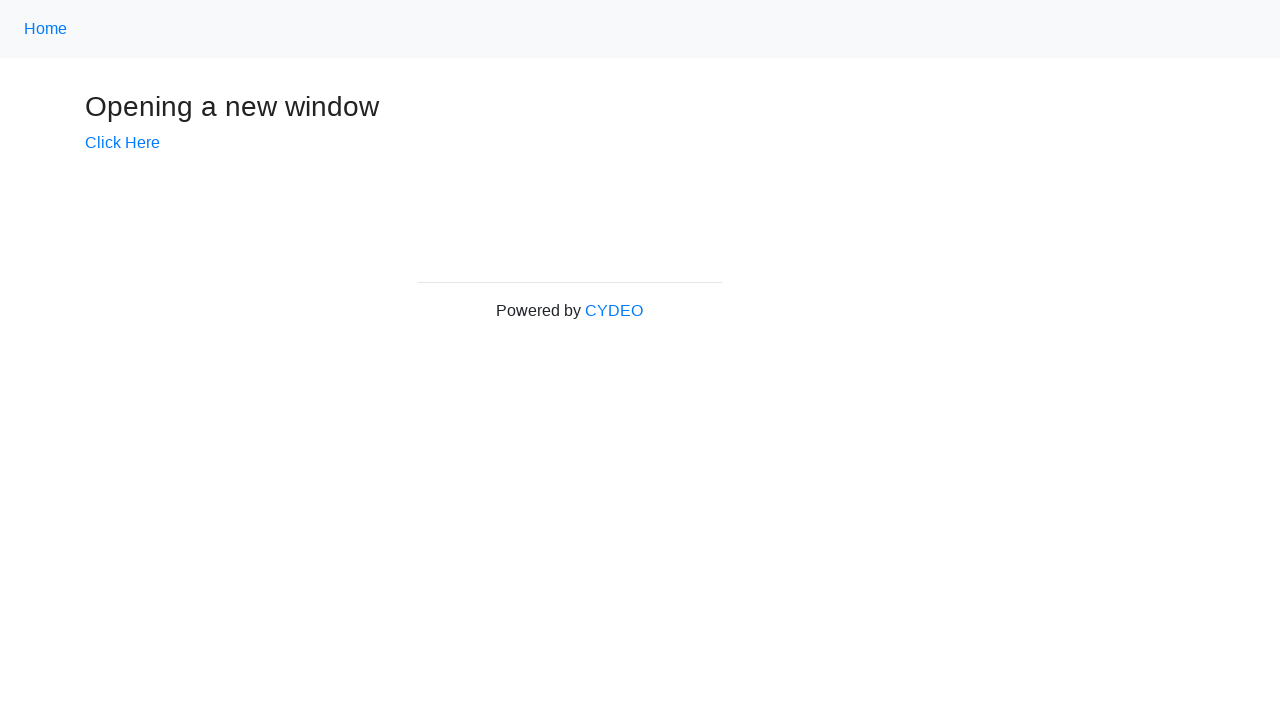

Verified initial page title is 'Windows'
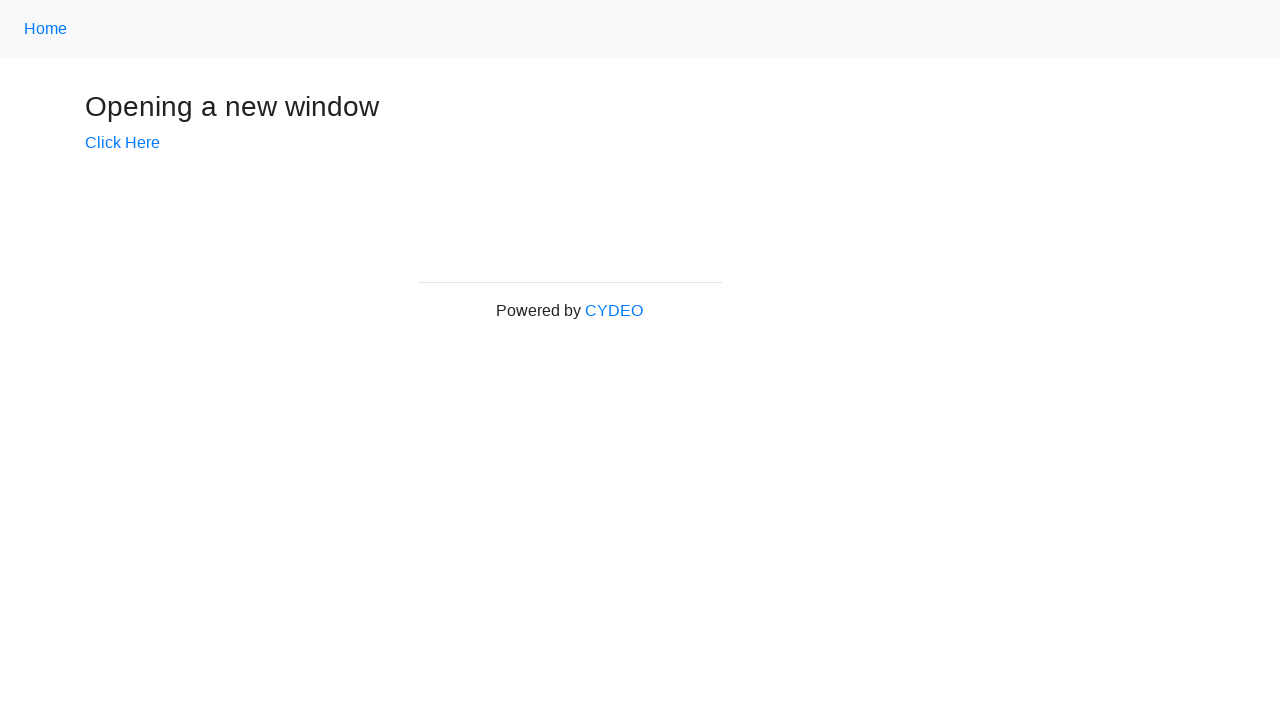

Clicked 'Click Here' link to open new window at (122, 143) on text=Click Here
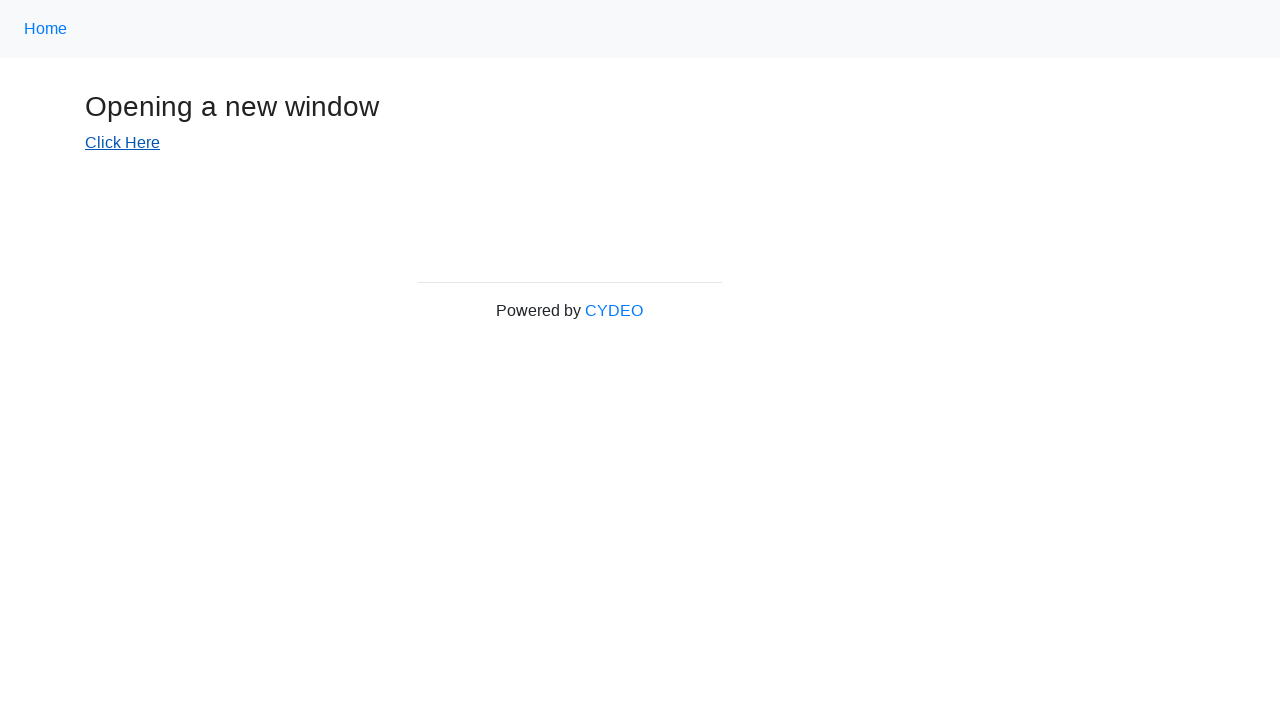

Captured new window/page object
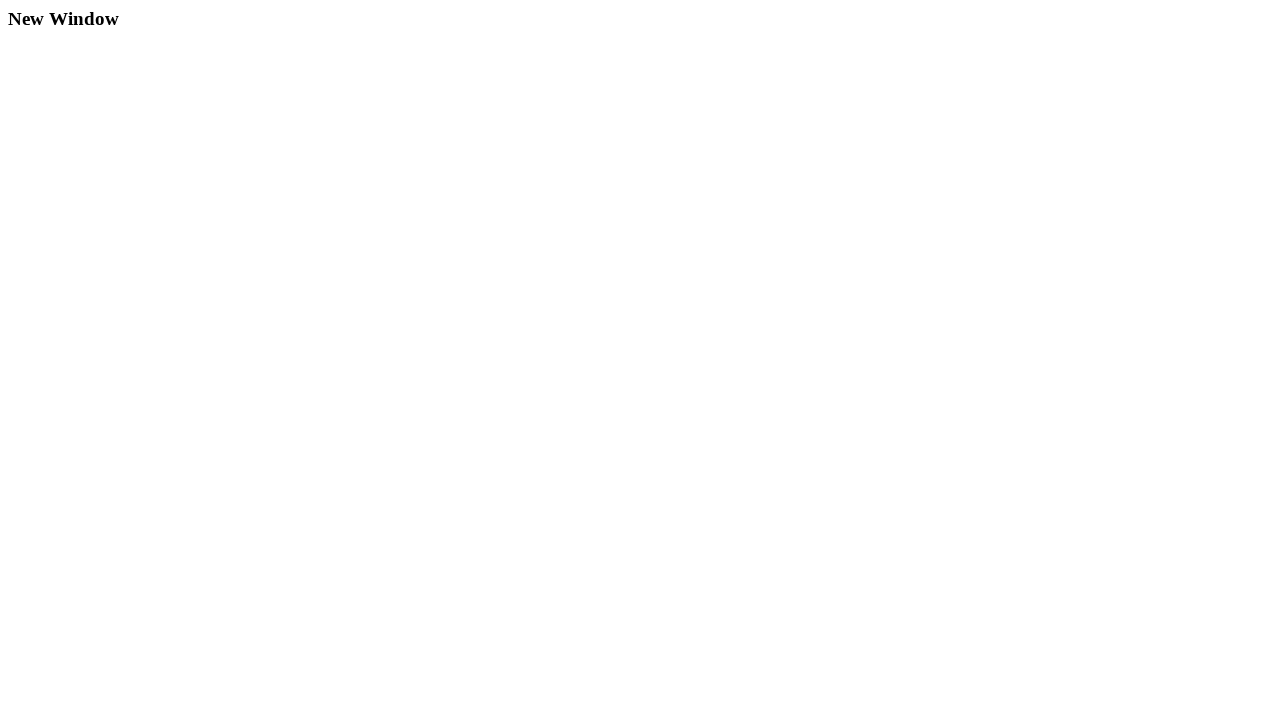

New window finished loading
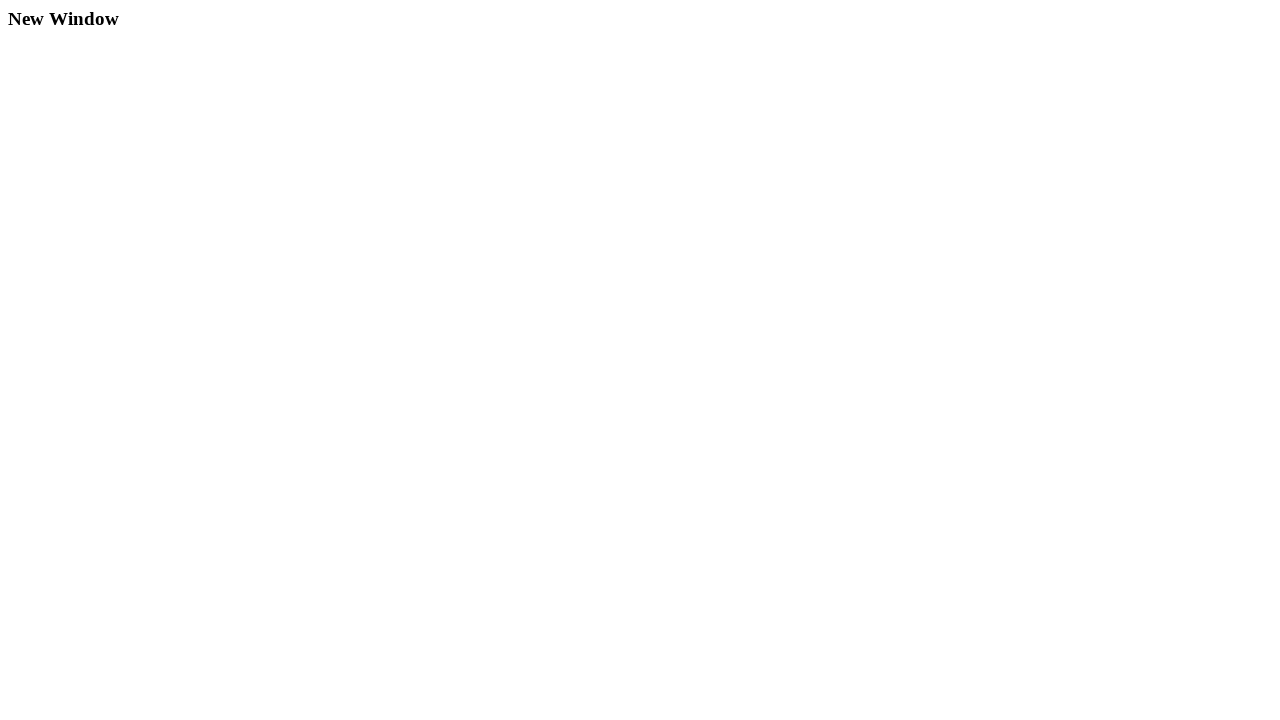

Verified new window title is 'New Window'
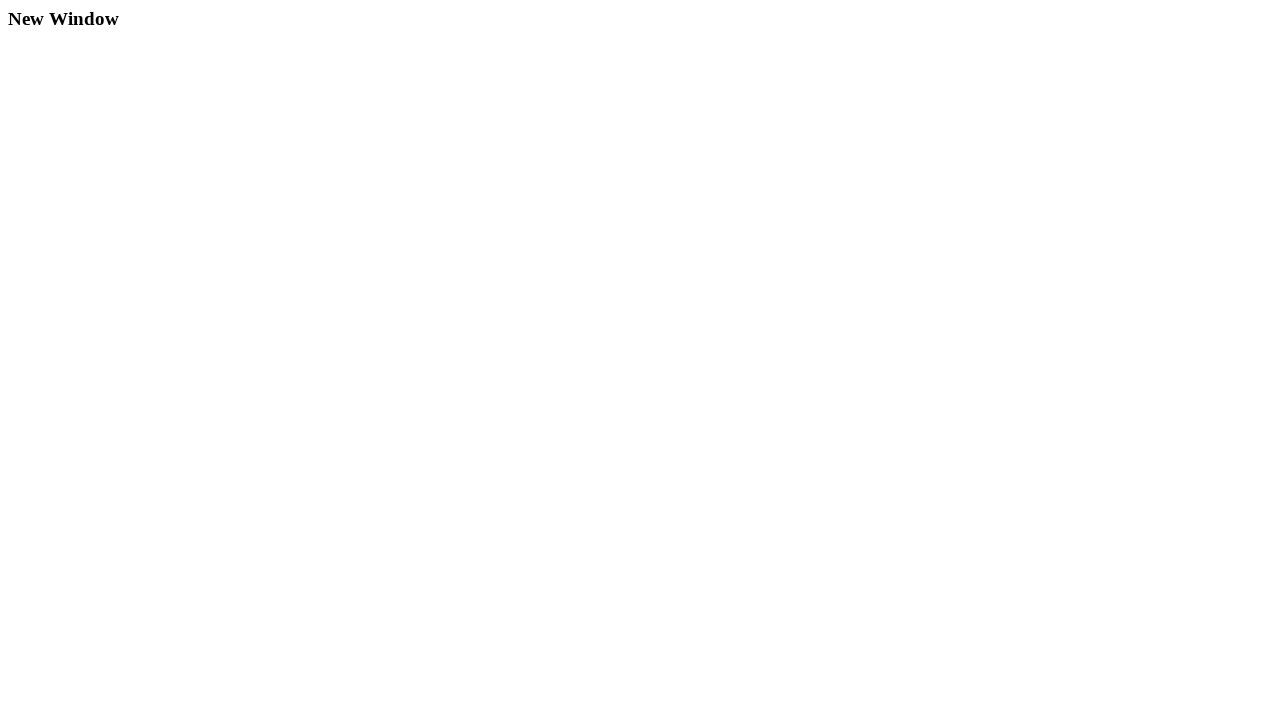

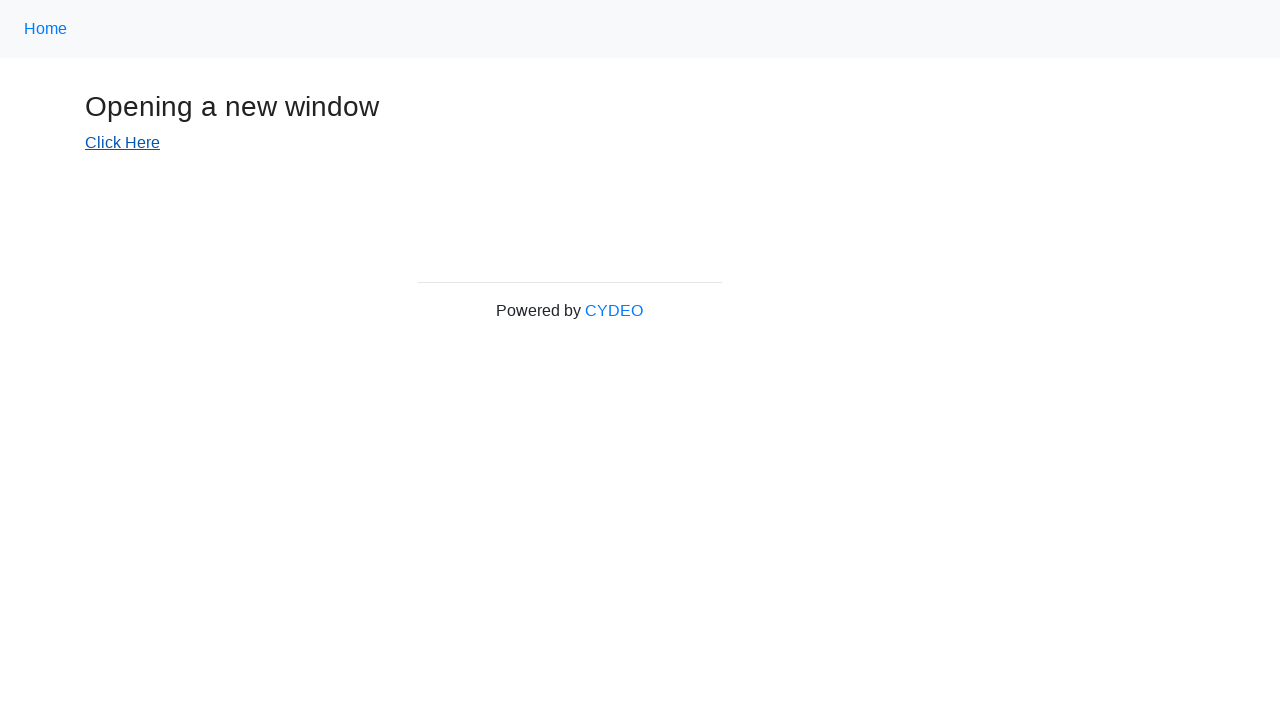